Navigates to a Weibo post comment section and scrolls down the page to load more content

Starting URL: https://weibo.com/2803301701/I2nLRFwQZ?type=comment

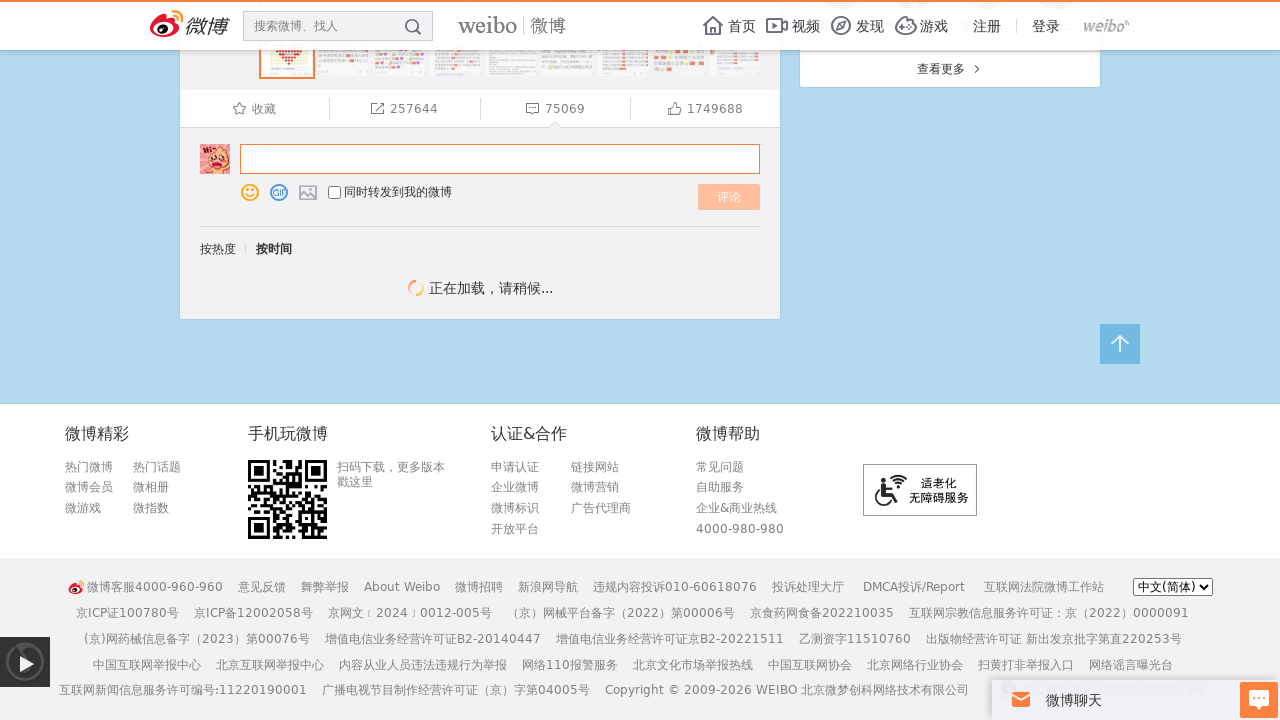

Waited 5 seconds for initial Weibo page content to load
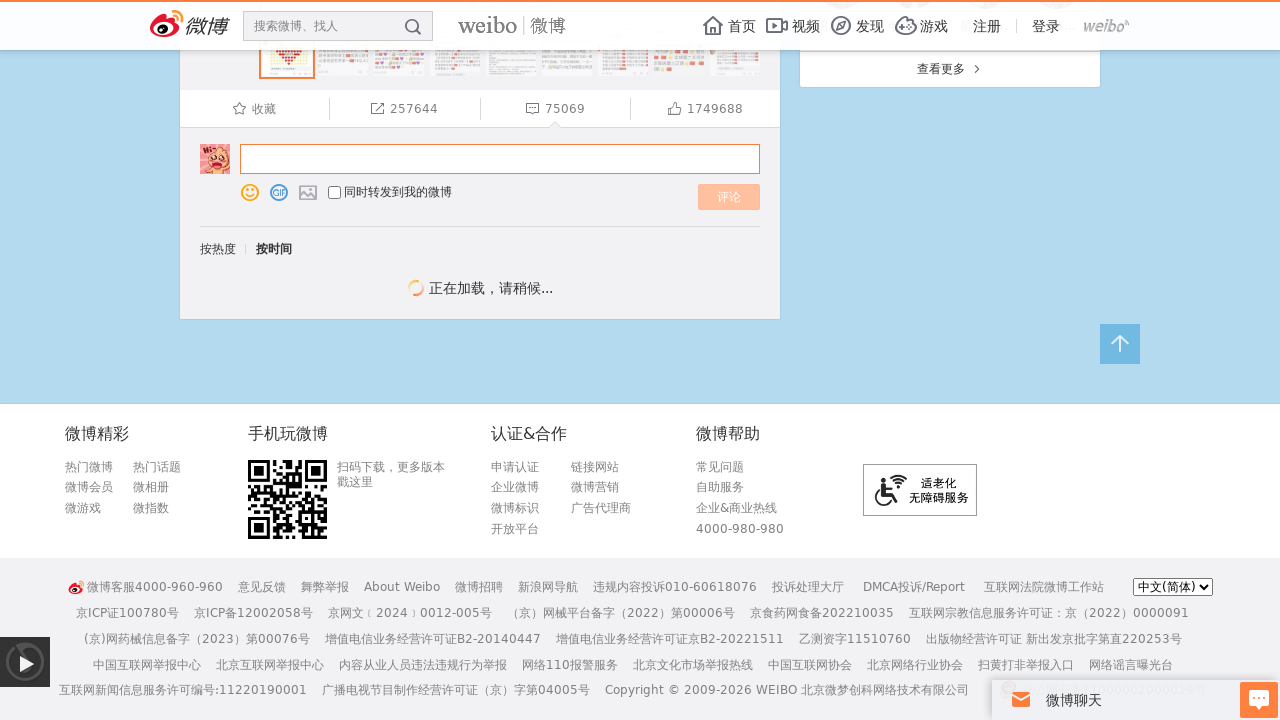

Scrolled to position 0px to load more comments
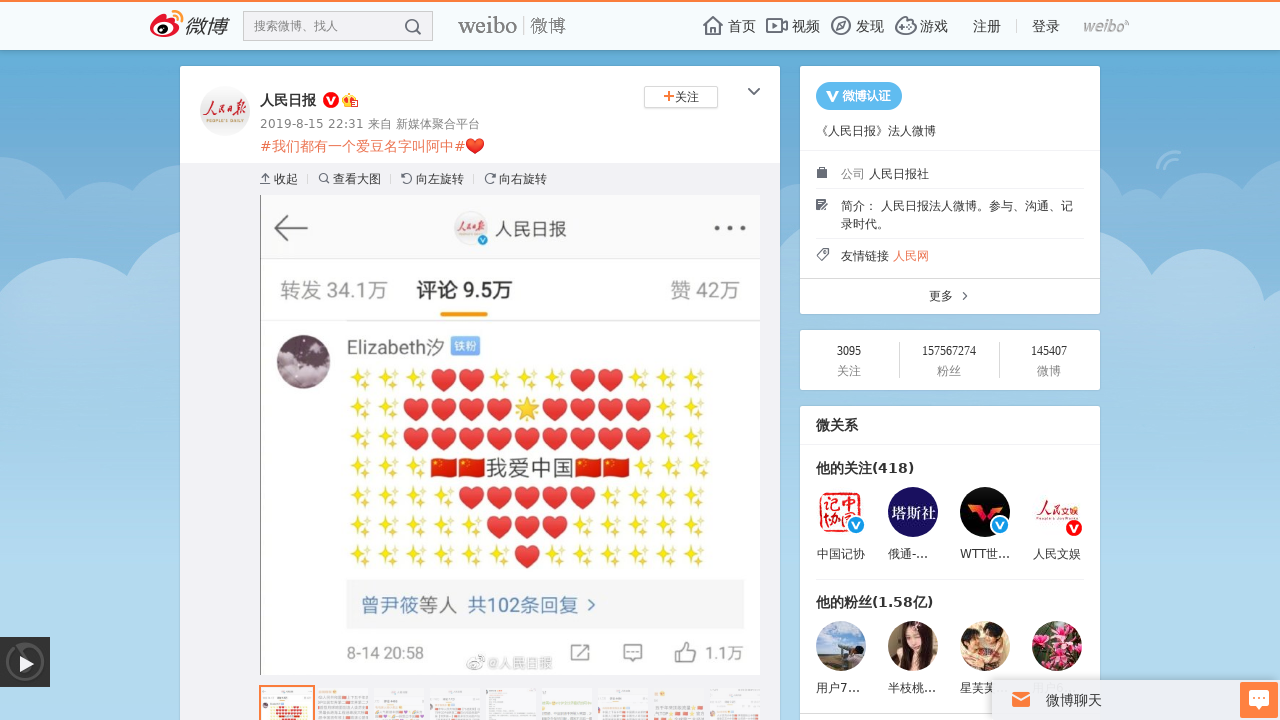

Waited 100ms for content to load after scroll
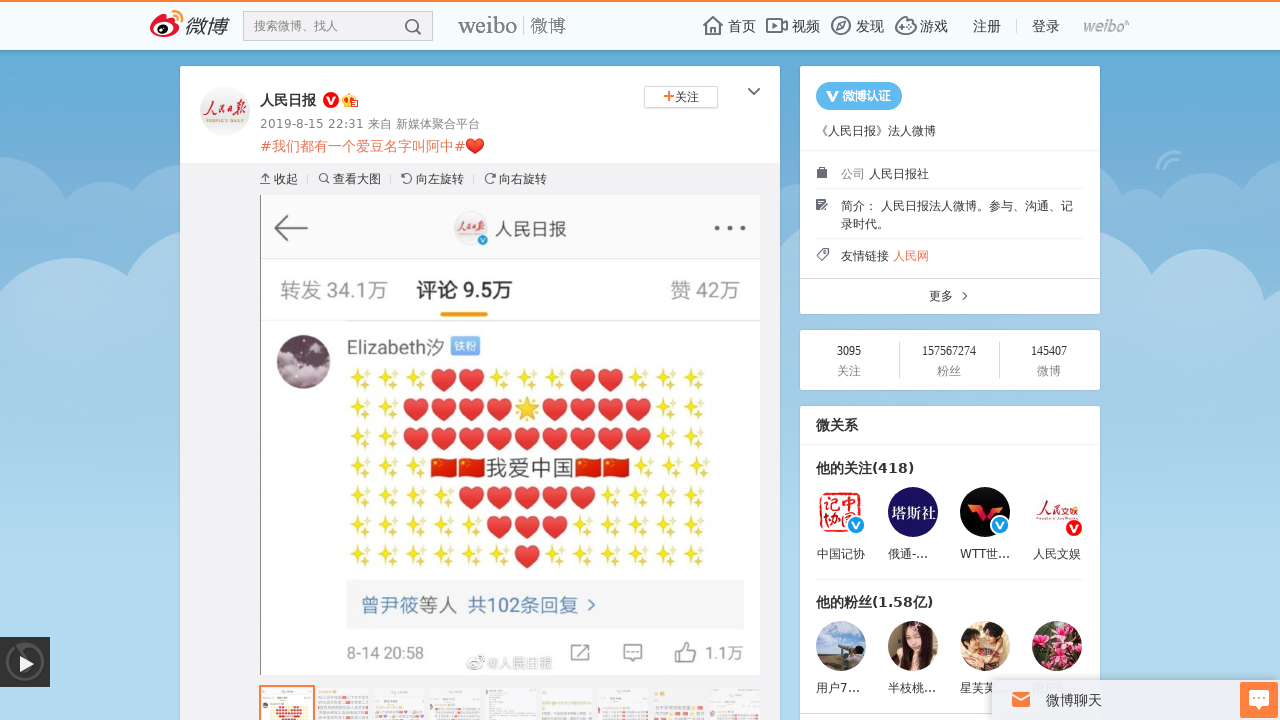

Scrolled to position 100px to load more comments
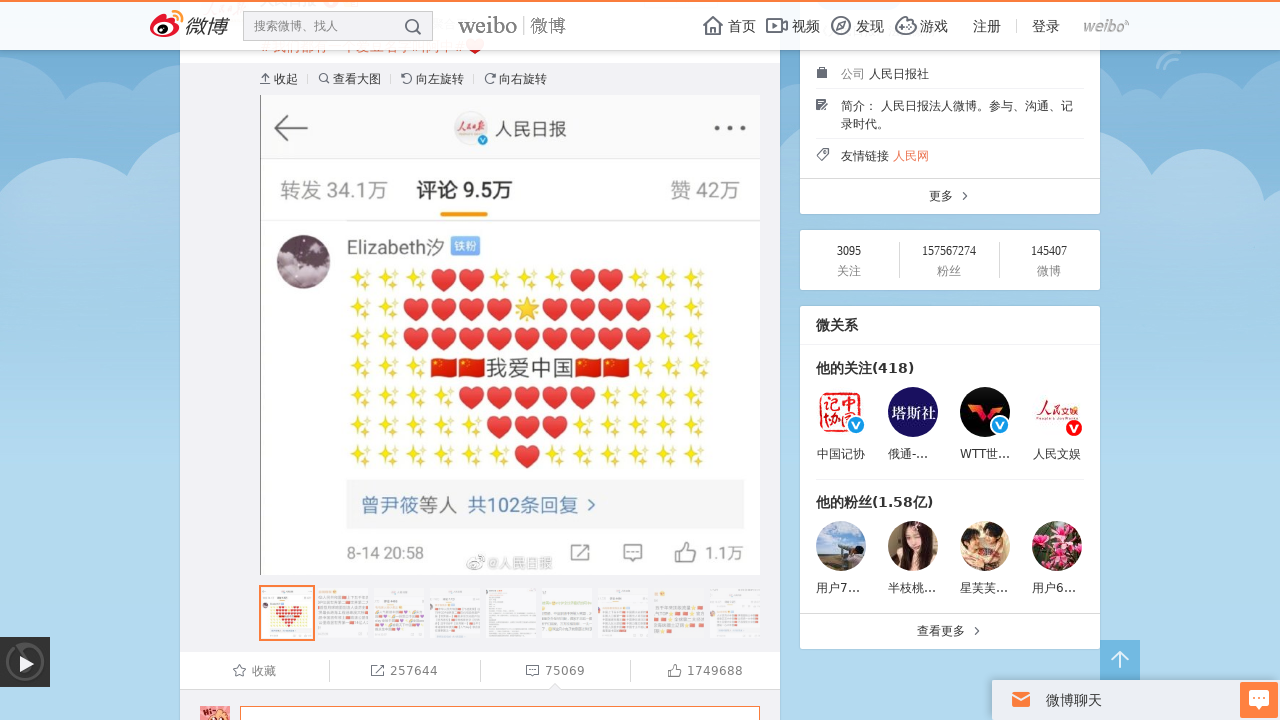

Waited 100ms for content to load after scroll
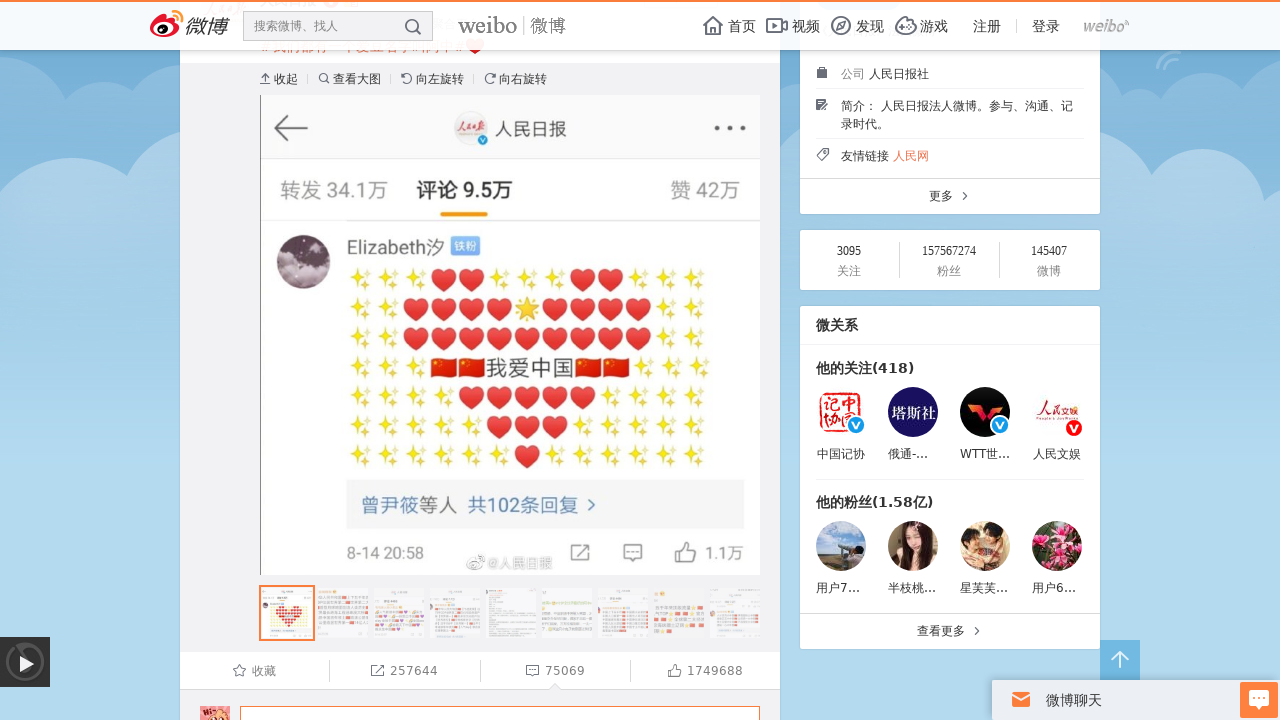

Waited for comment text elements to become visible
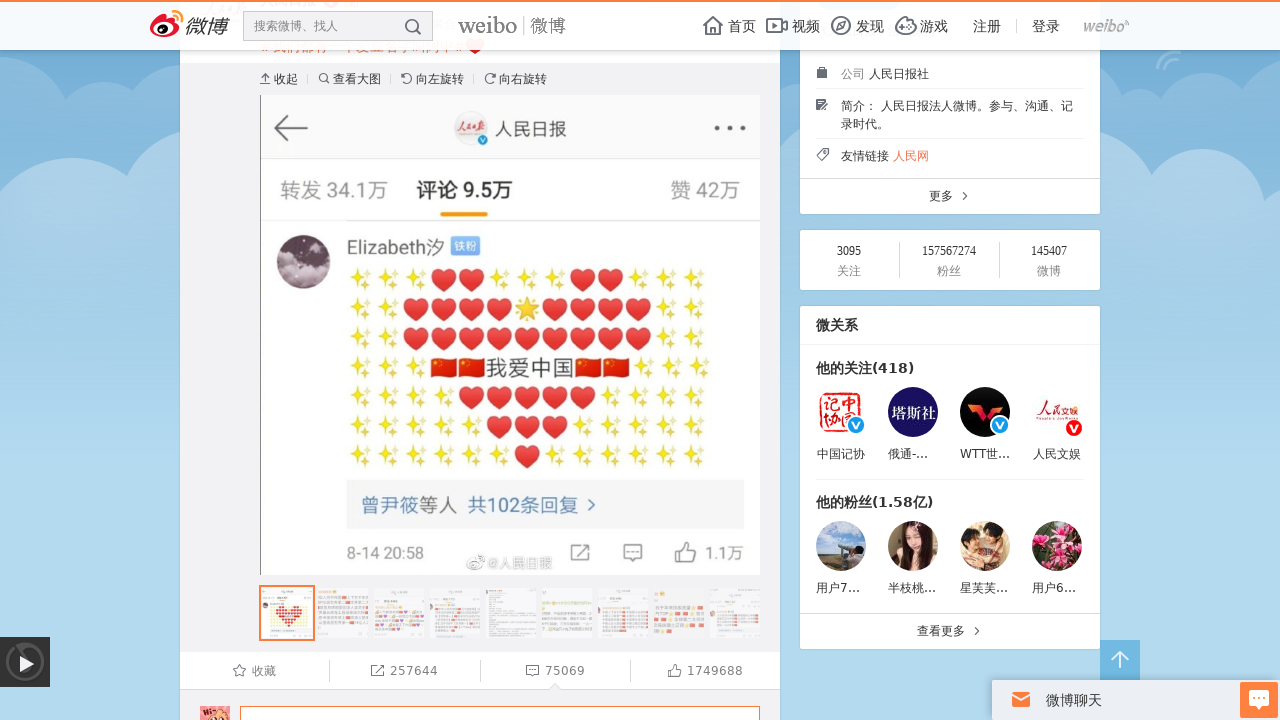

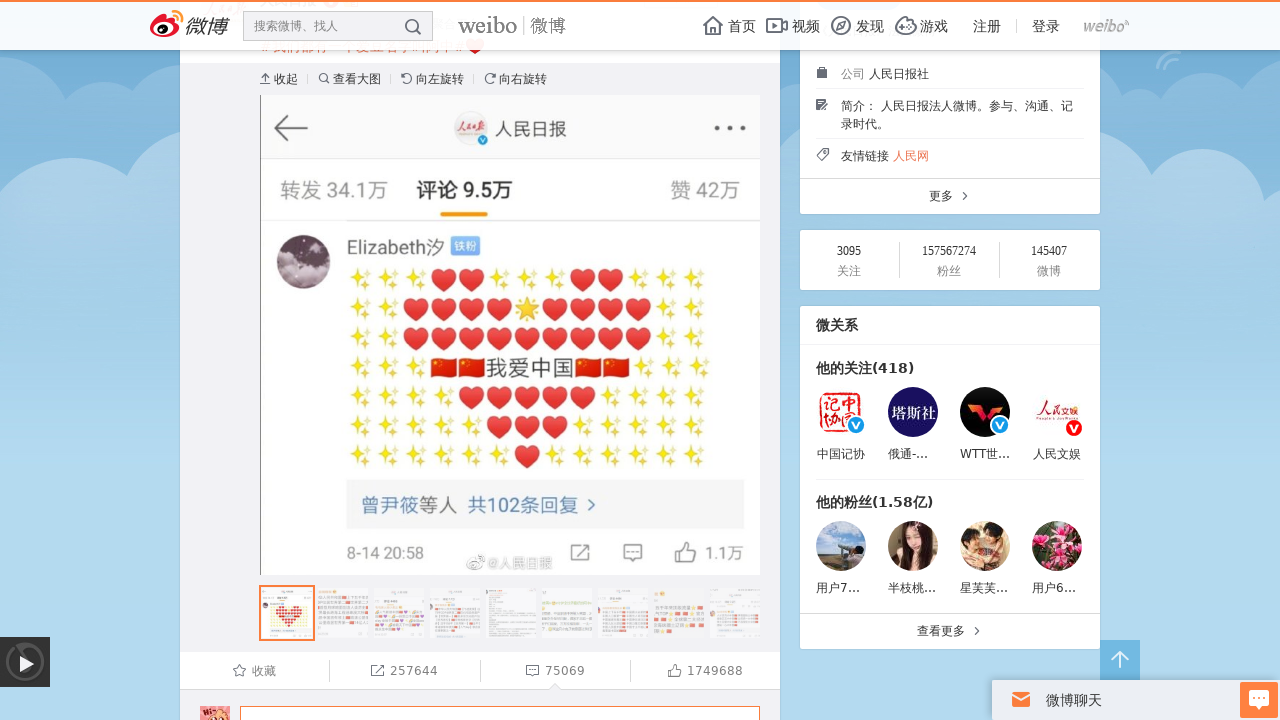